Tests JavaScript prompt/alert handling by clicking a button to trigger a prompt, entering text into it, dismissing it, and then accepting it.

Starting URL: http://www.tizag.com/javascriptT/javascriptprompt.php

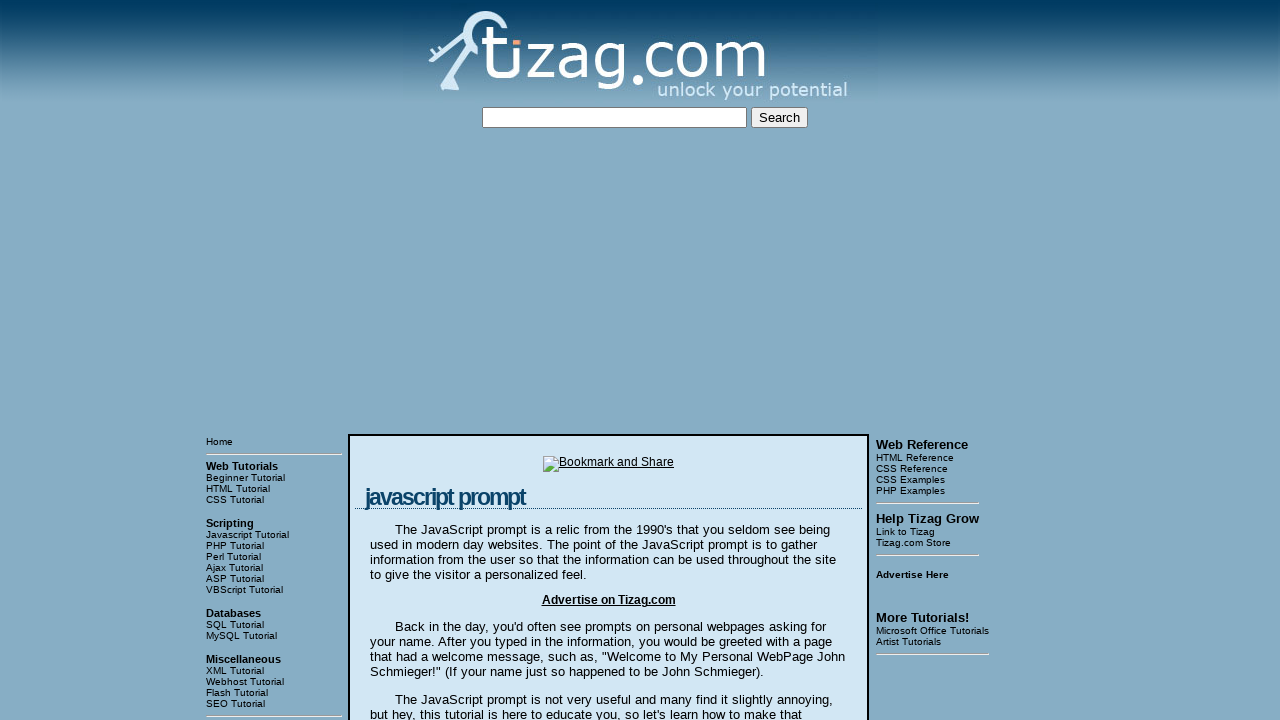

Clicked 'Say my name!' button to trigger JavaScript prompt at (419, 361) on input[value='Say my name!']
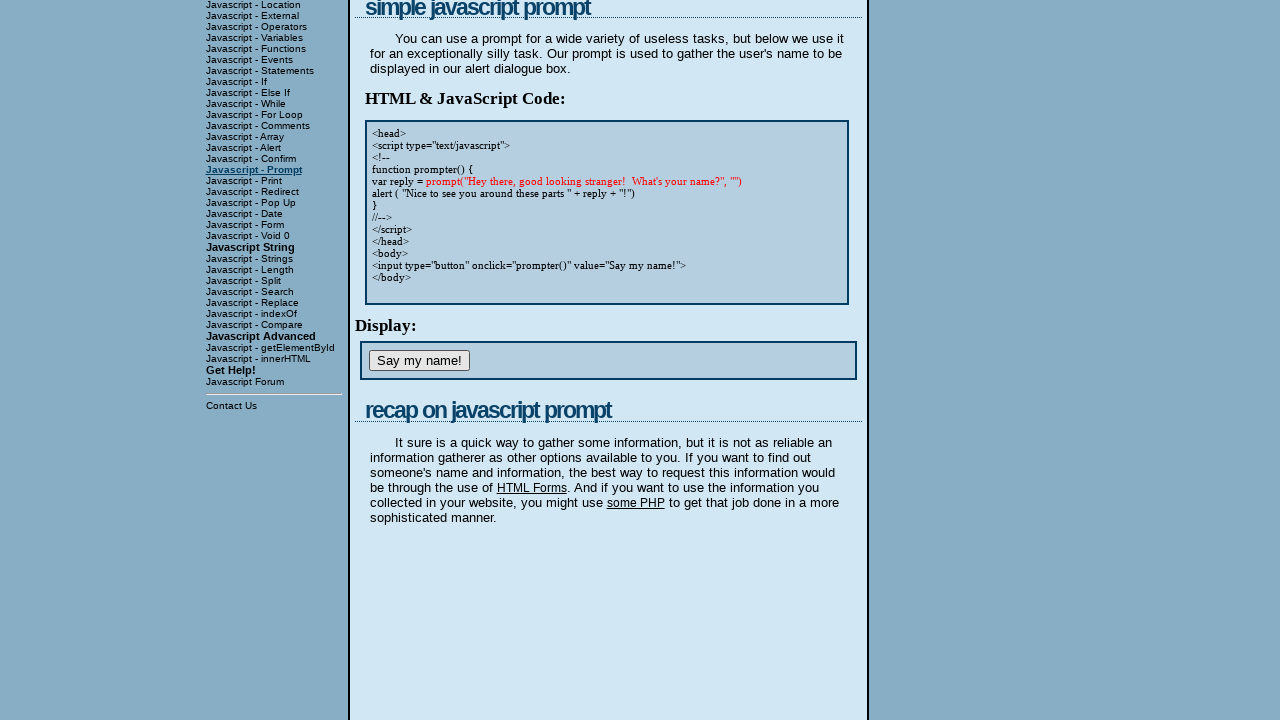

Clicked 'Say my name!' button again to trigger second prompt
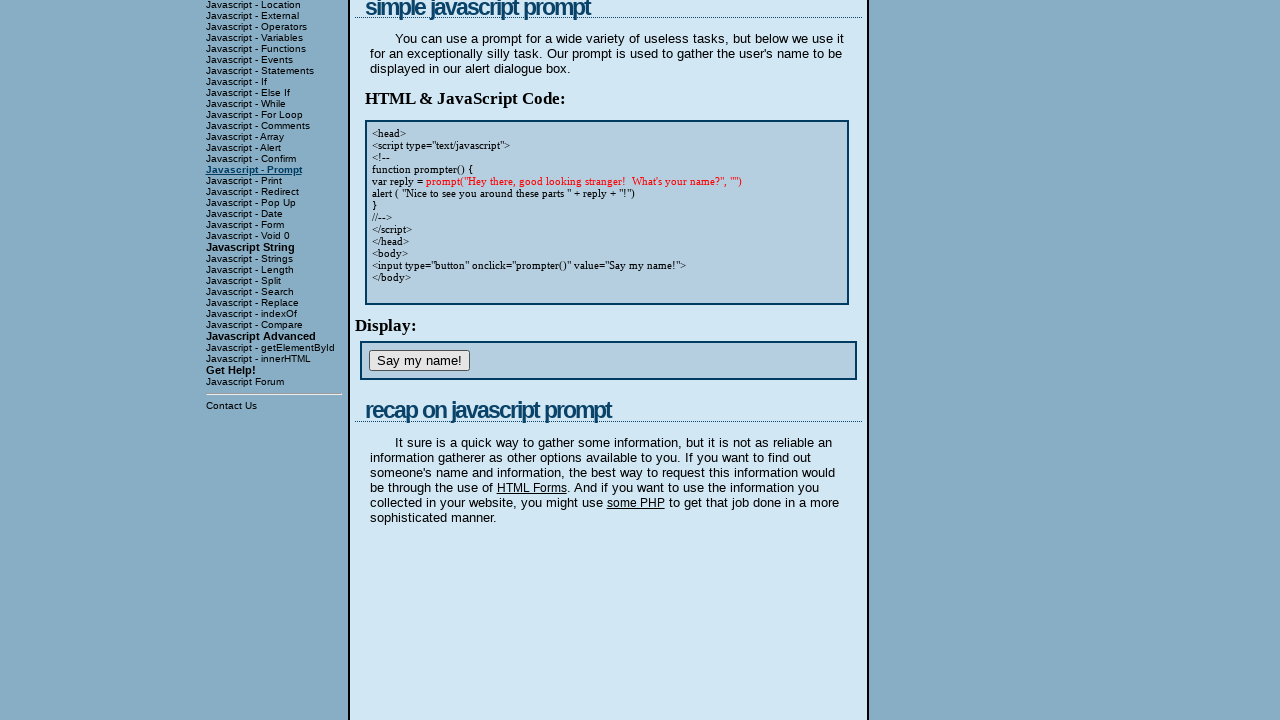

Clicked 'Say my name!' button to complete the test flow
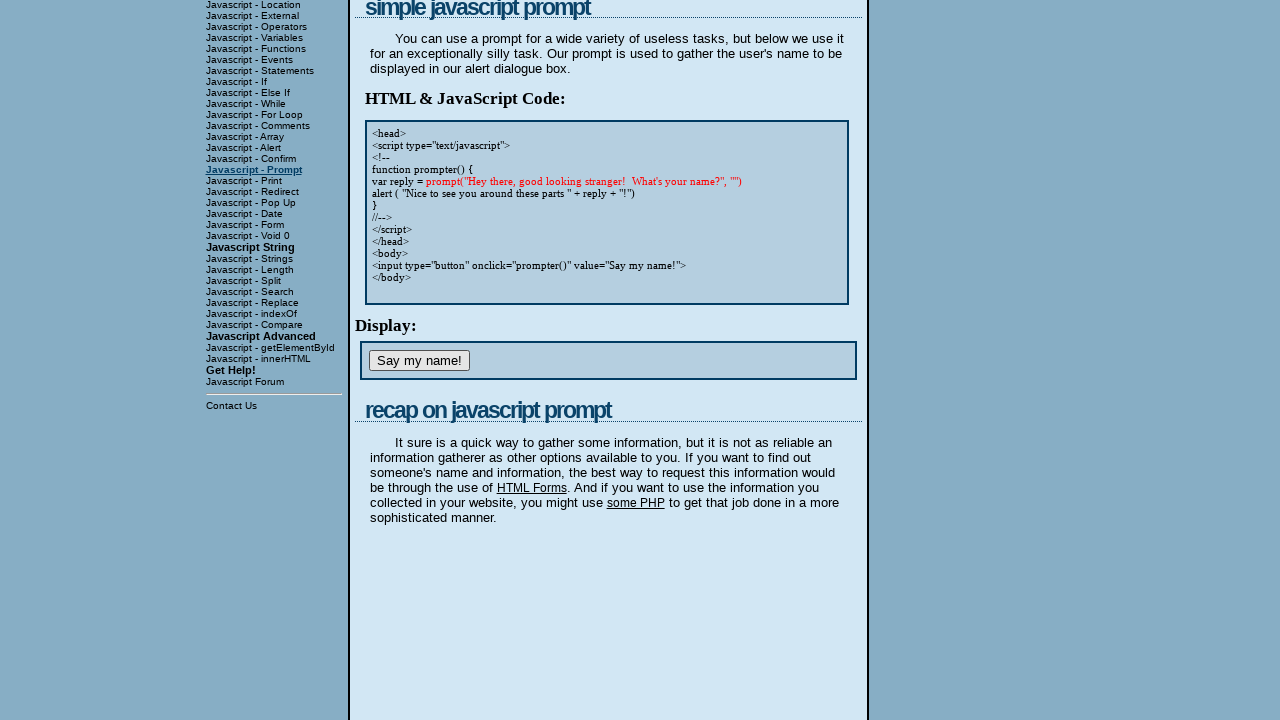

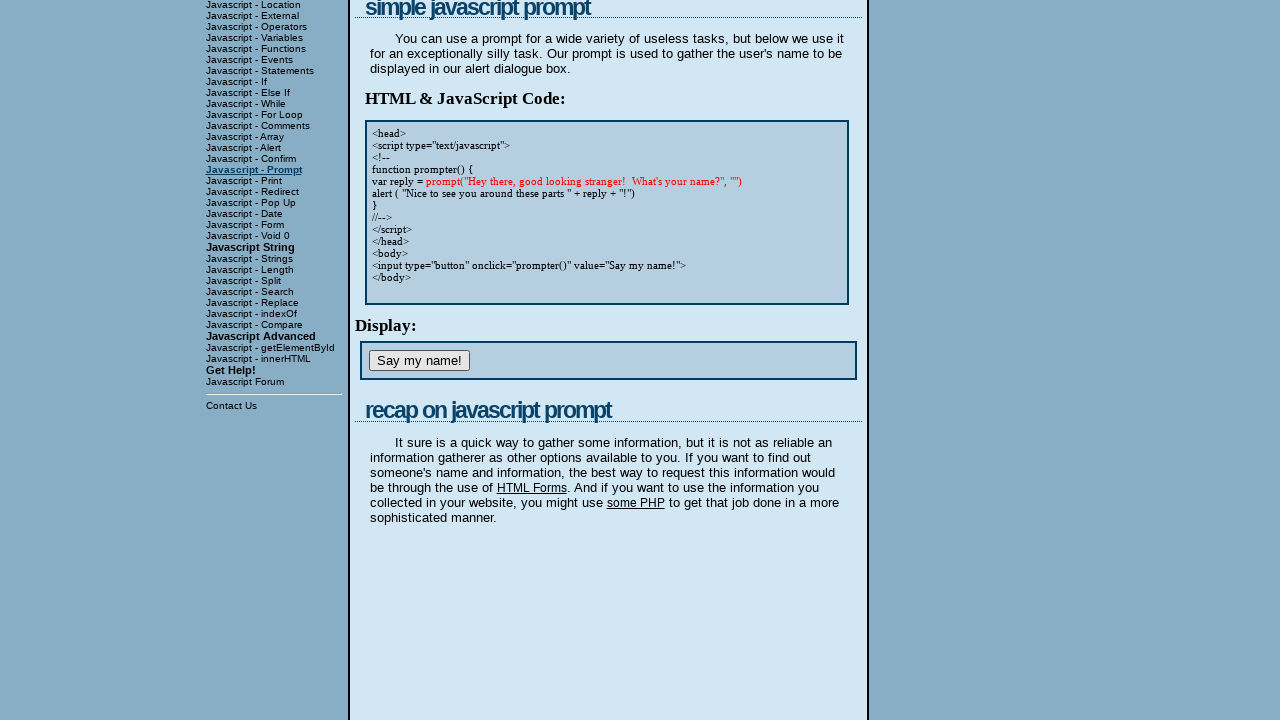